Navigates to the Motherhood India website and maximizes the browser window to verify the page loads successfully.

Starting URL: https://www.motherhoodindia.com

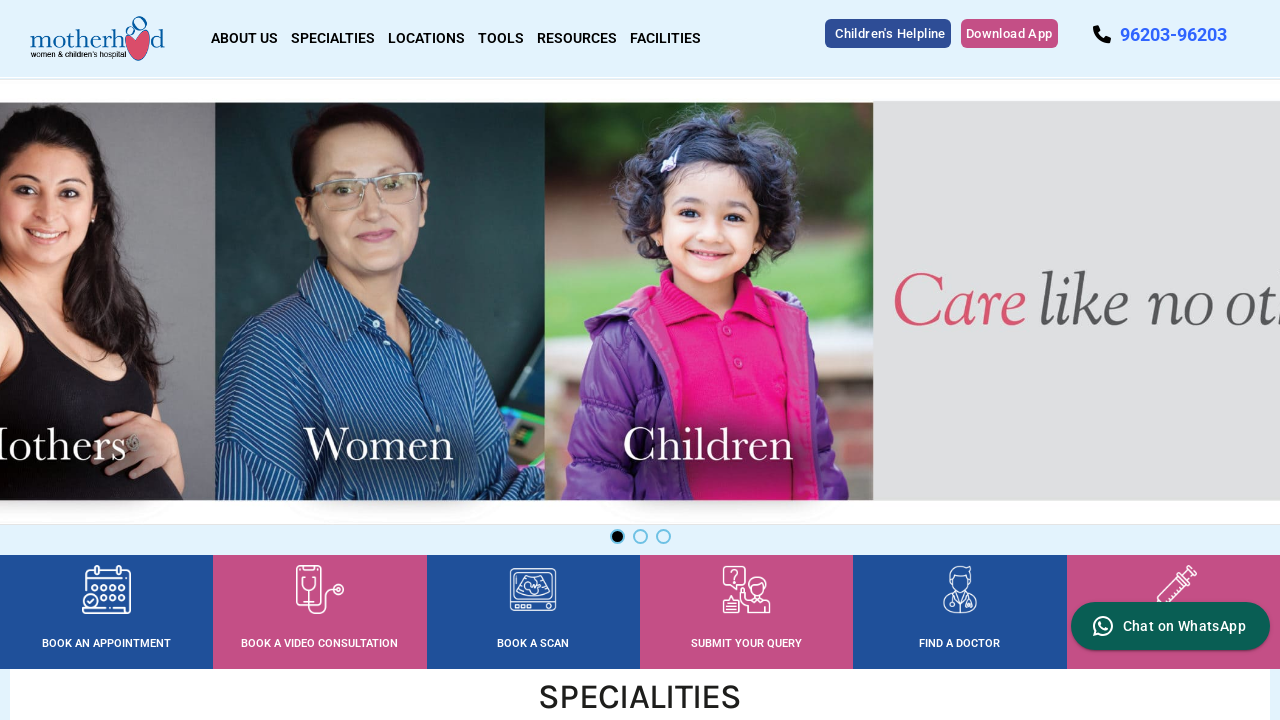

Waited for page to reach domcontentloaded state
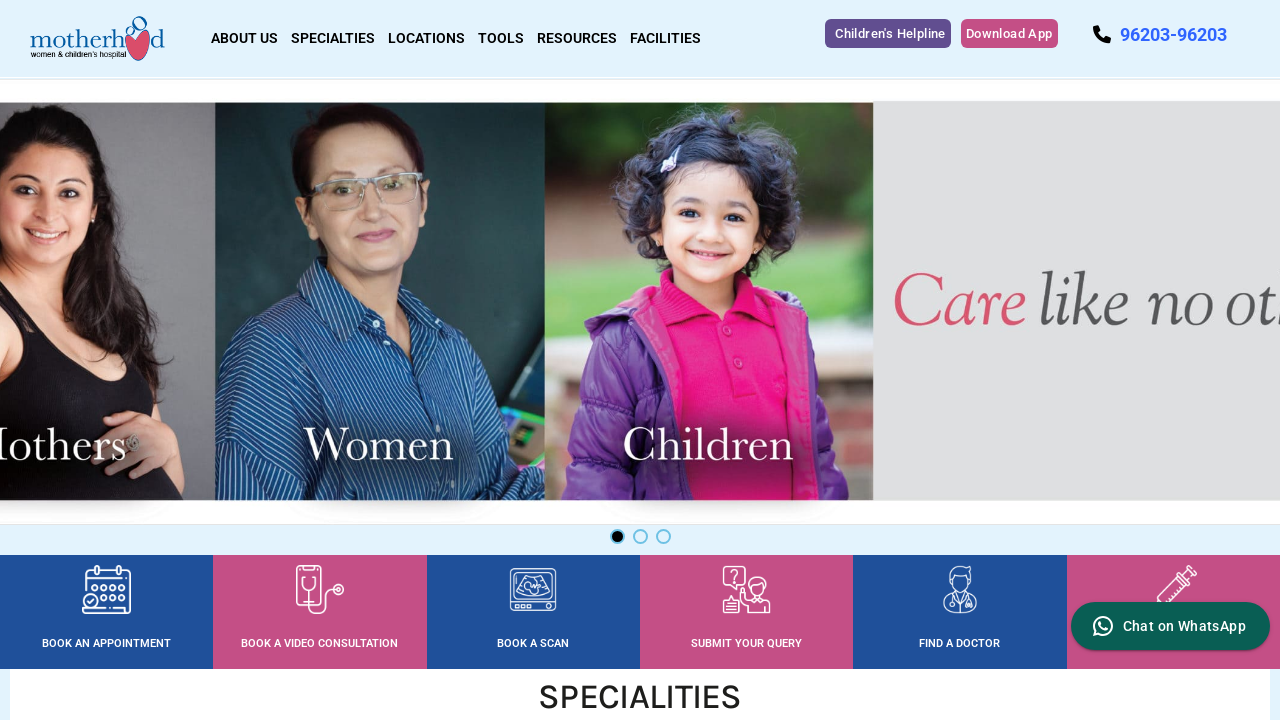

Verified body element is present on Motherhood India website
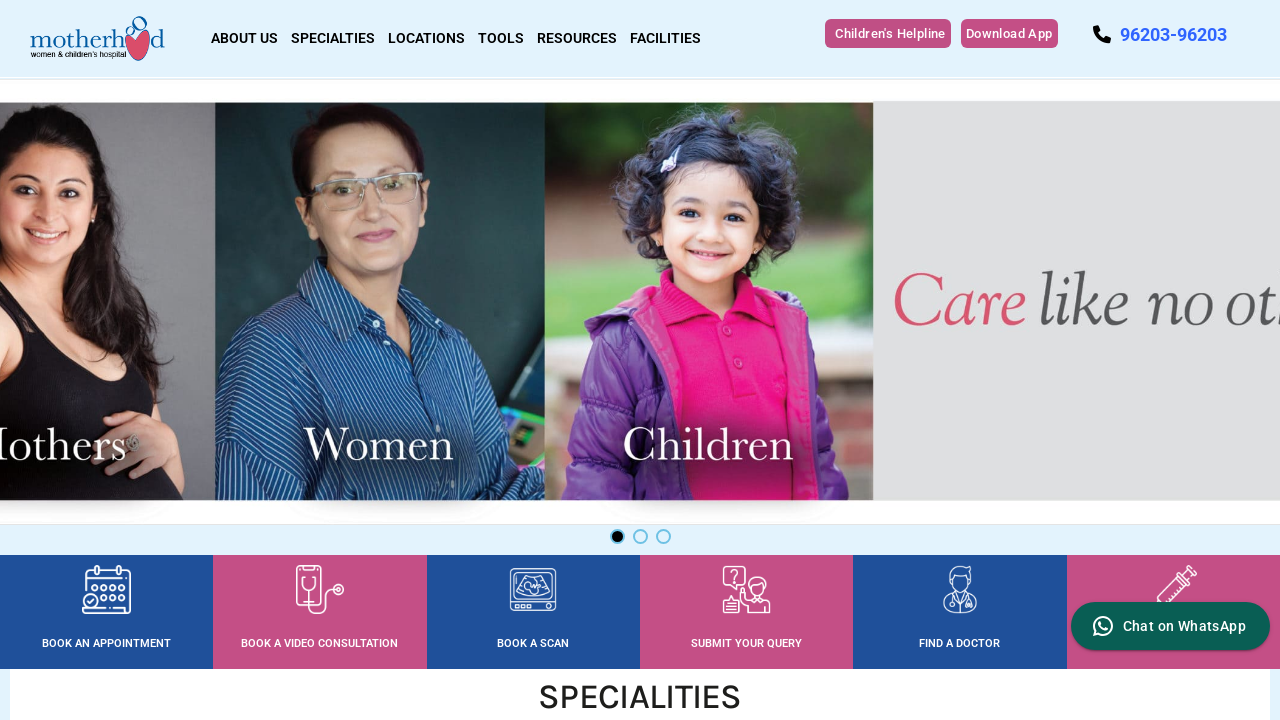

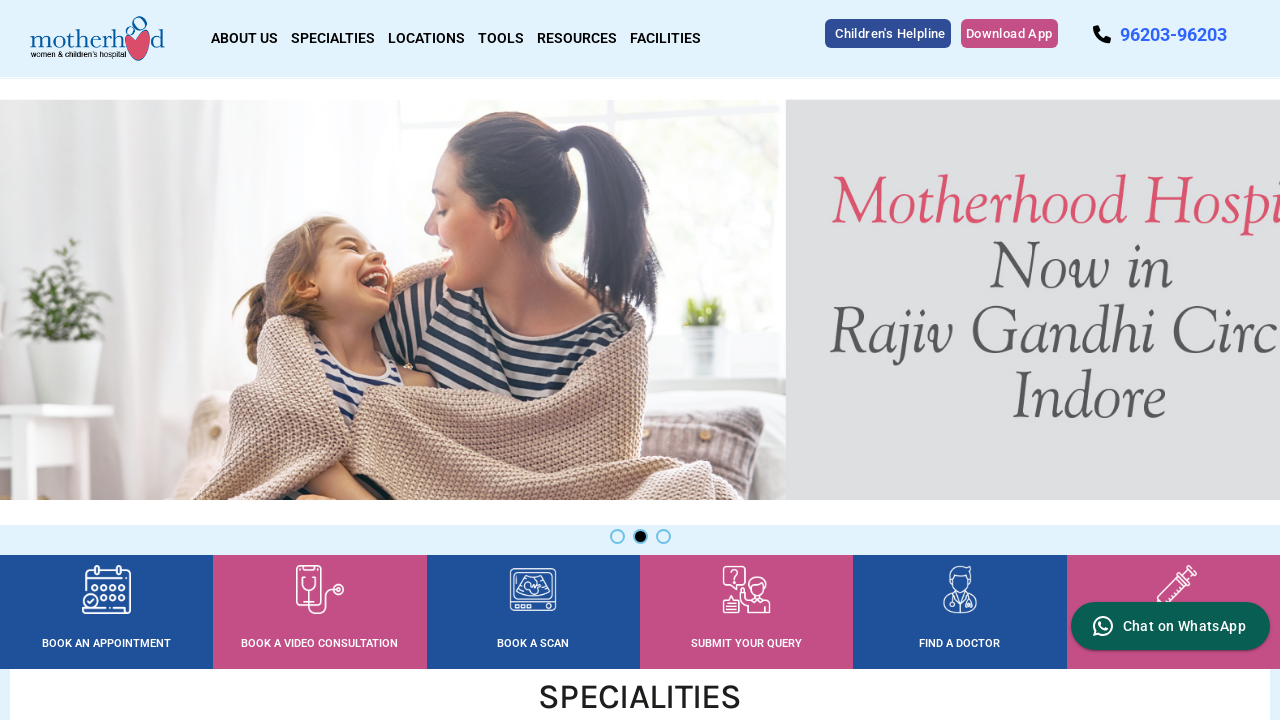